Tests login form validation with empty credentials by entering and clearing username/password fields, then verifying the "Username is required" error message appears.

Starting URL: https://www.saucedemo.com/

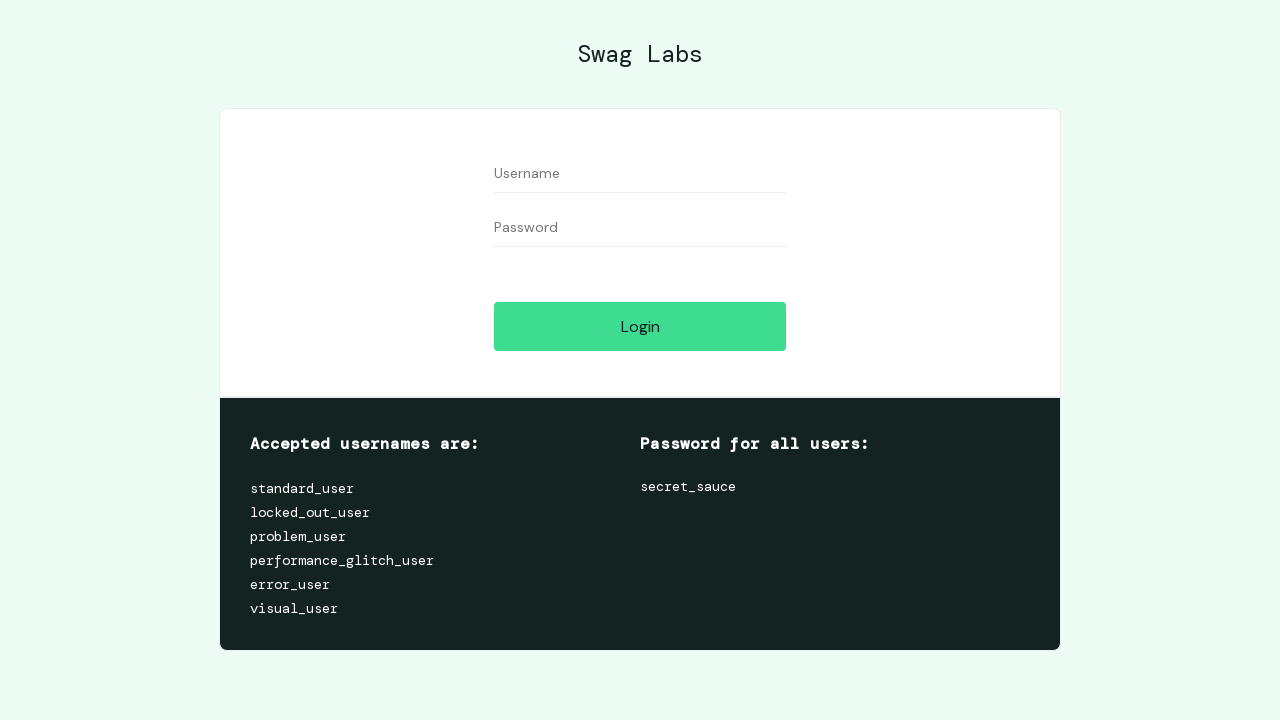

Filled username field with 'testuser123' on input[data-test='username']
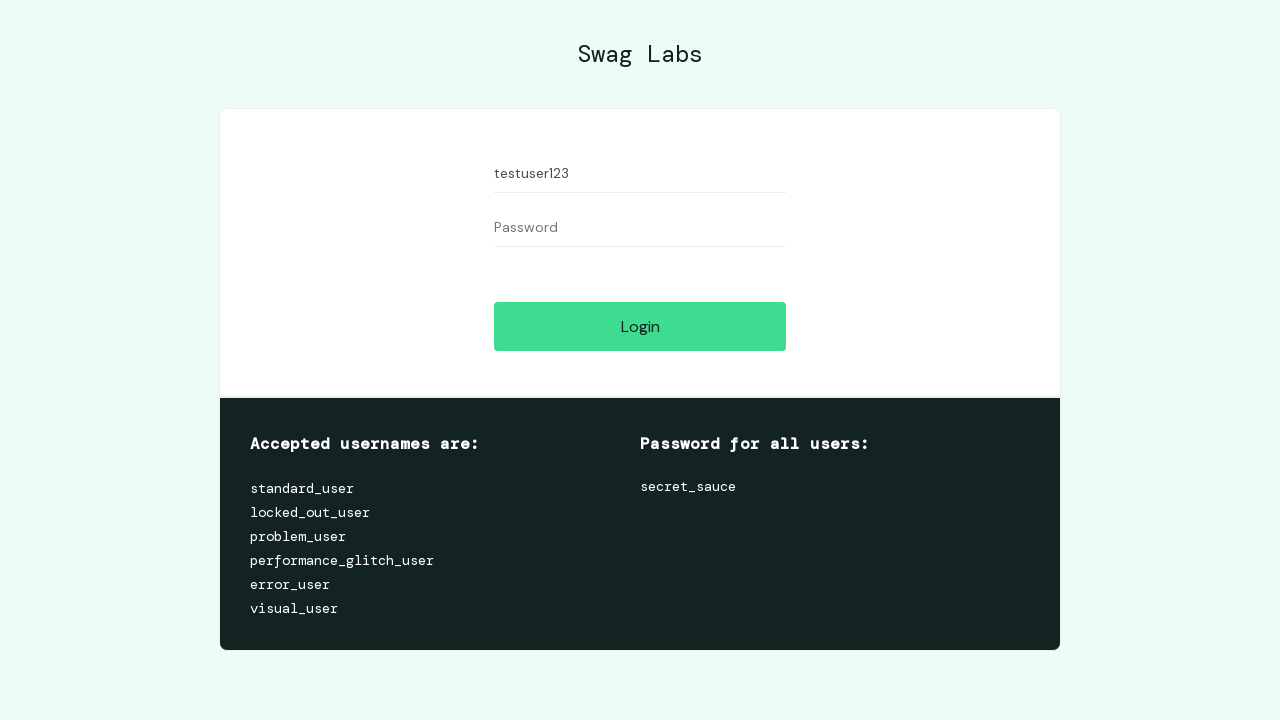

Filled password field with 'testpass456' on input[data-test='password']
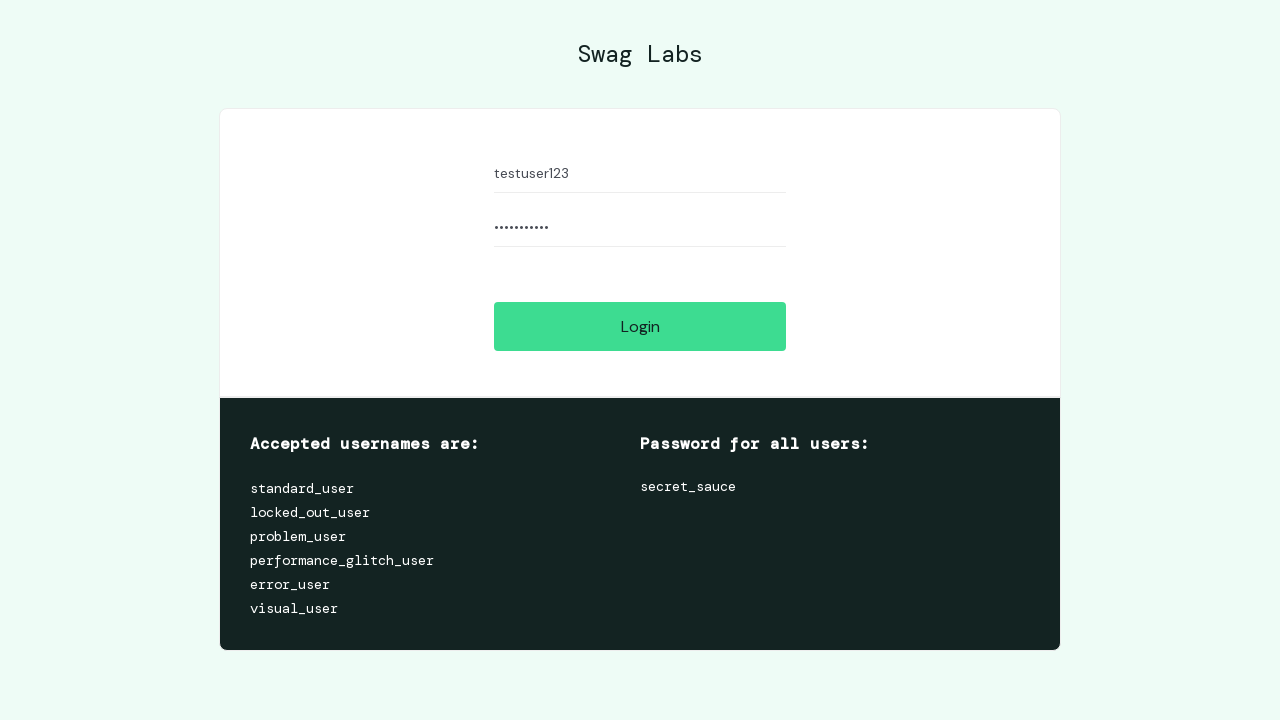

Cleared username field on input[data-test='username']
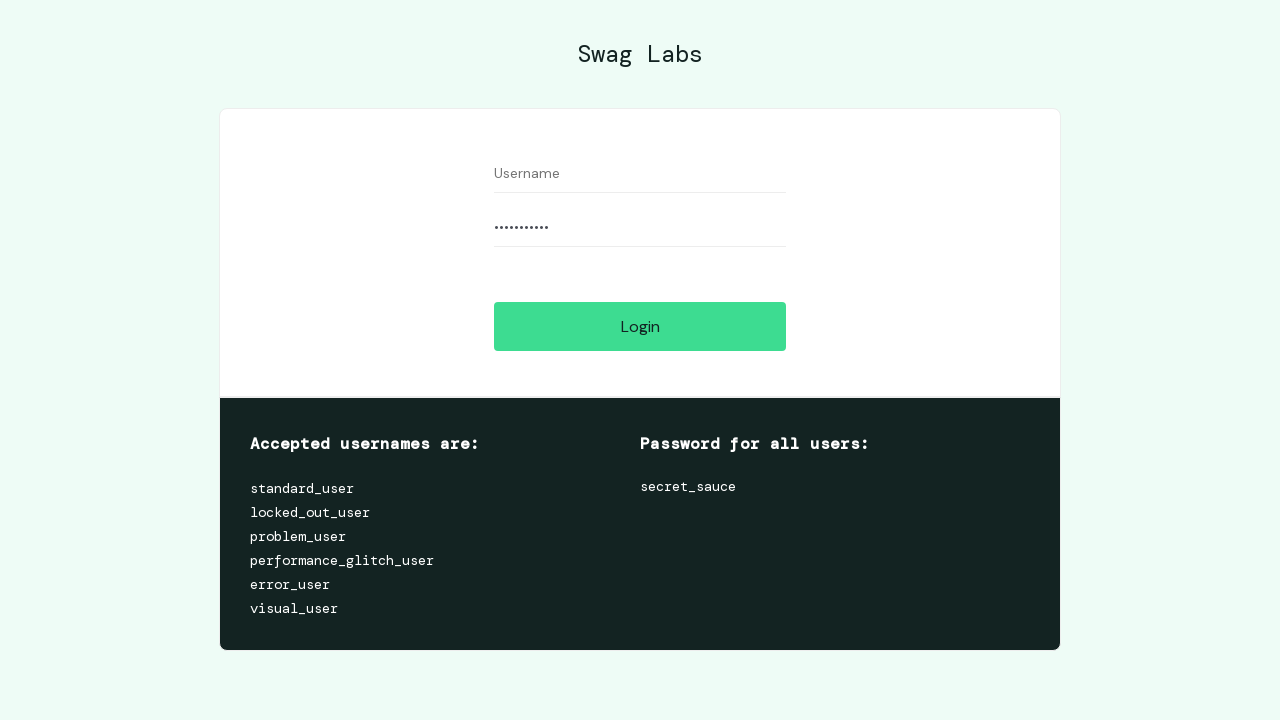

Cleared password field on input[data-test='password']
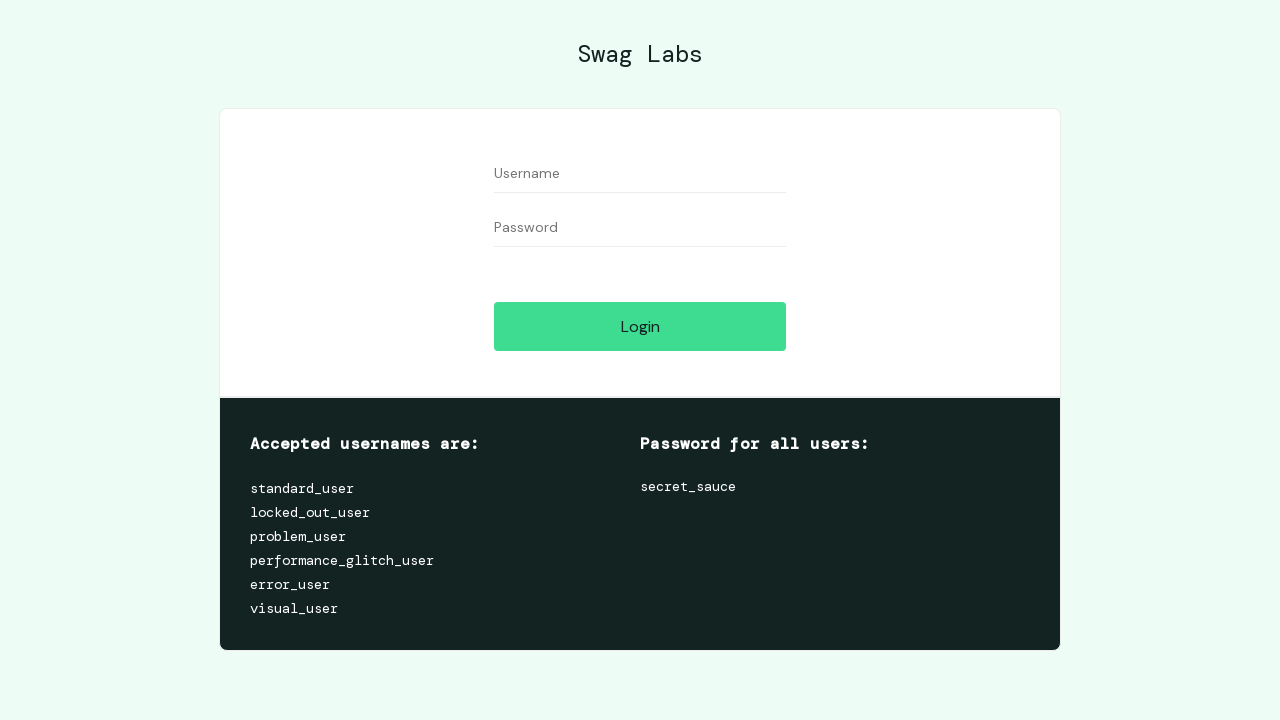

Clicked login button with empty credentials at (640, 326) on input[data-test='login-button']
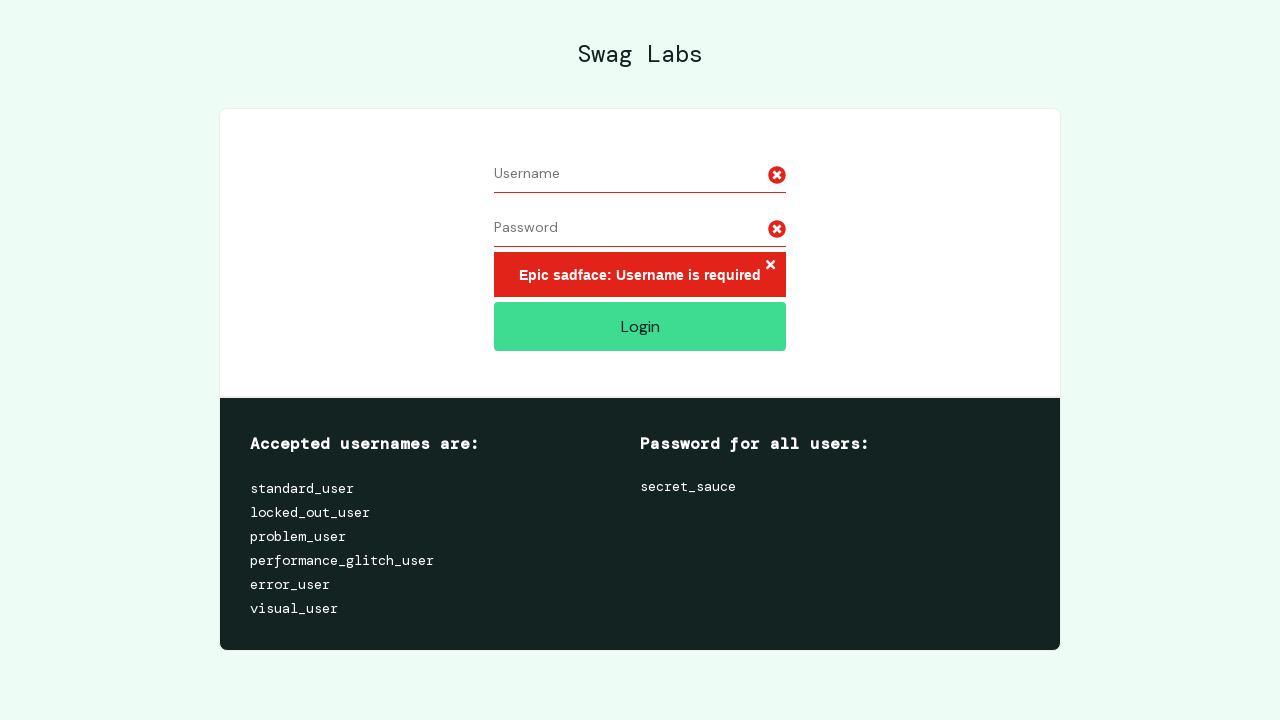

Error message element appeared
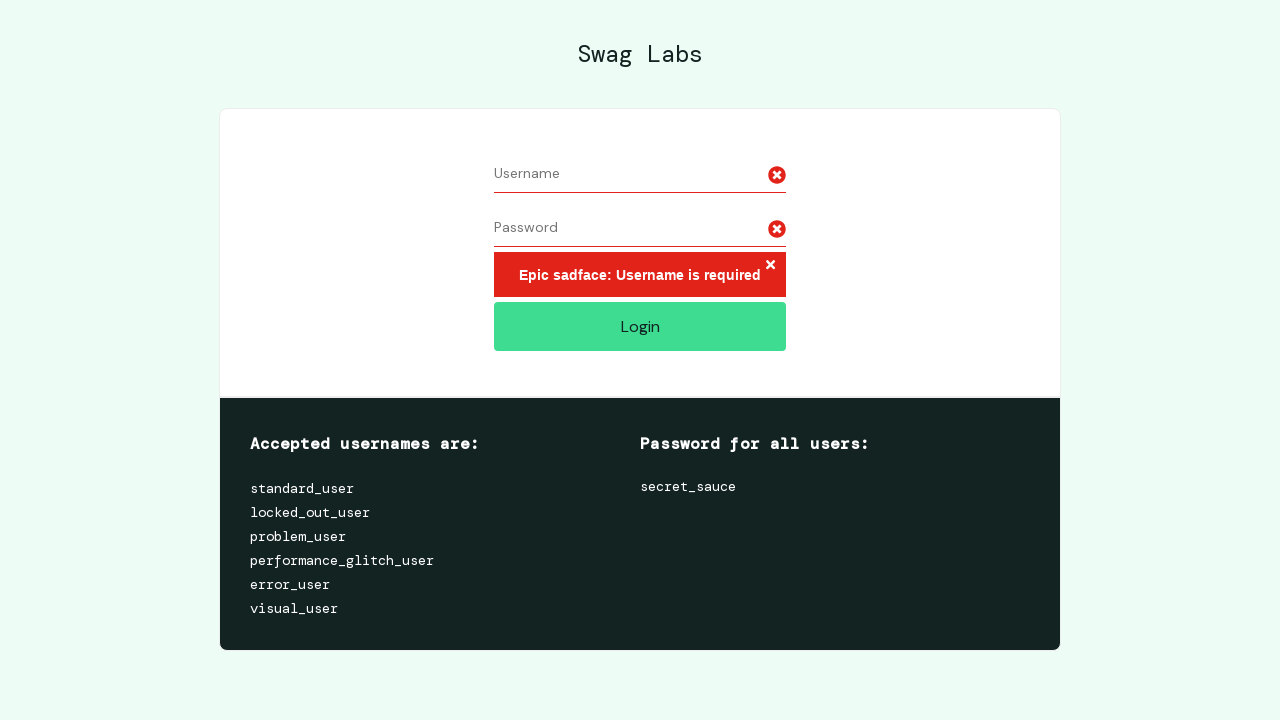

Located error message element
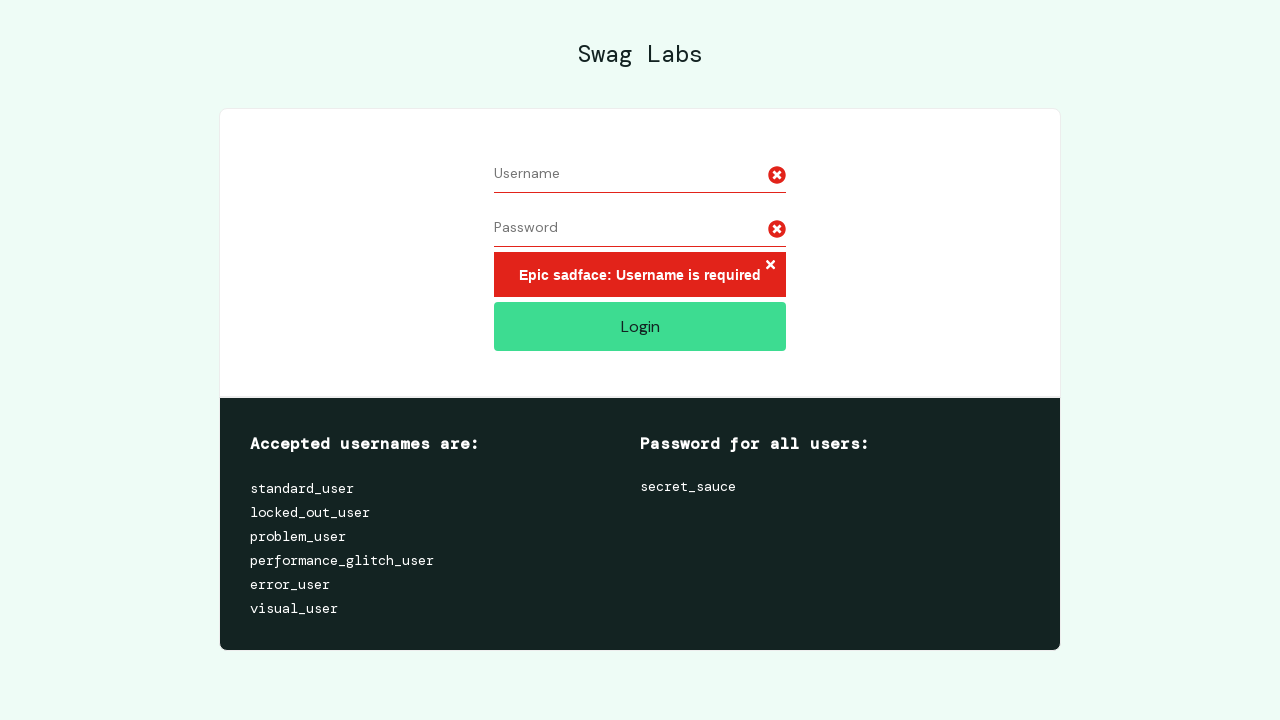

Verified 'Username is required' error message is displayed
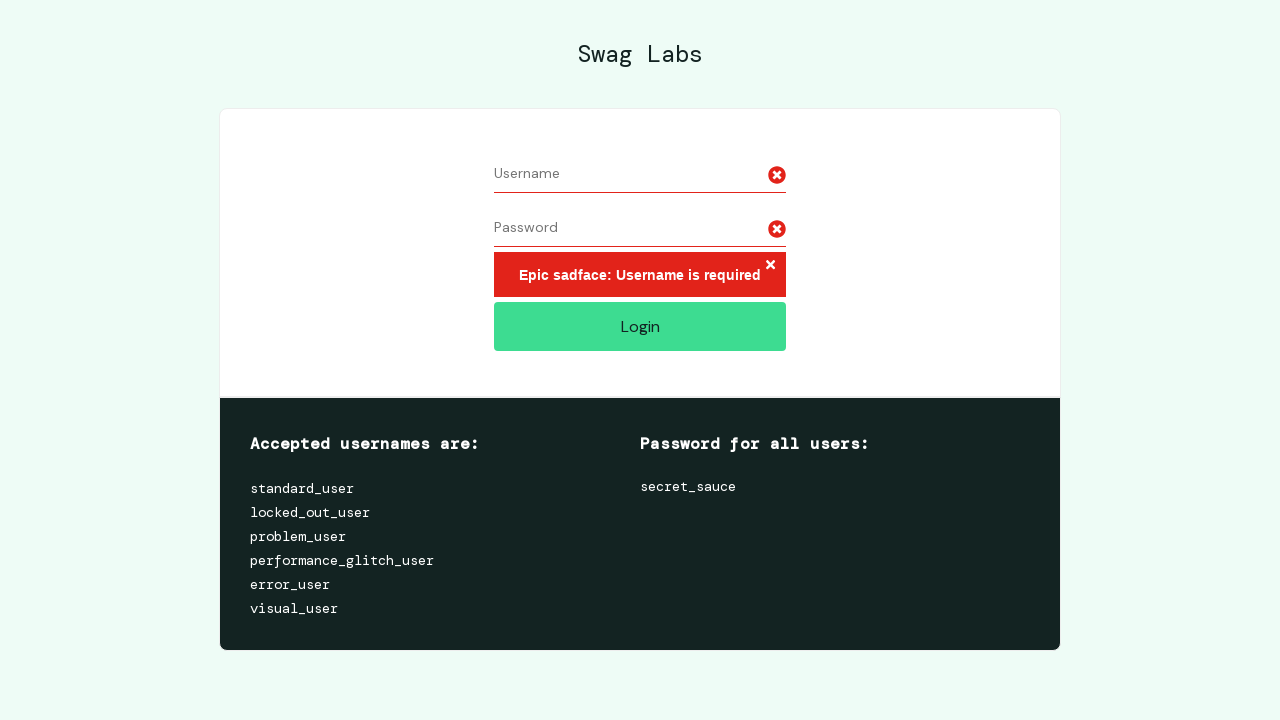

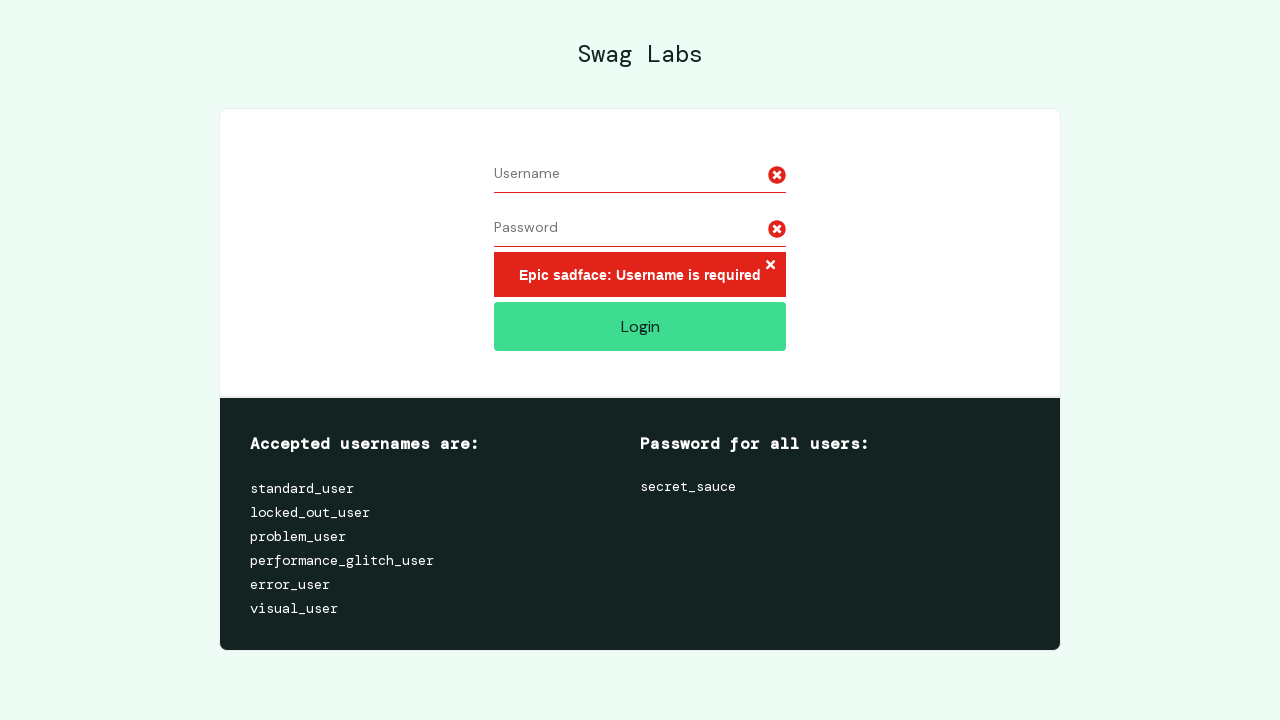